Navigates to YouTube homepage and waits for the guide/menu icon element to be present, verifying the page loads correctly.

Starting URL: https://www.youtube.com/

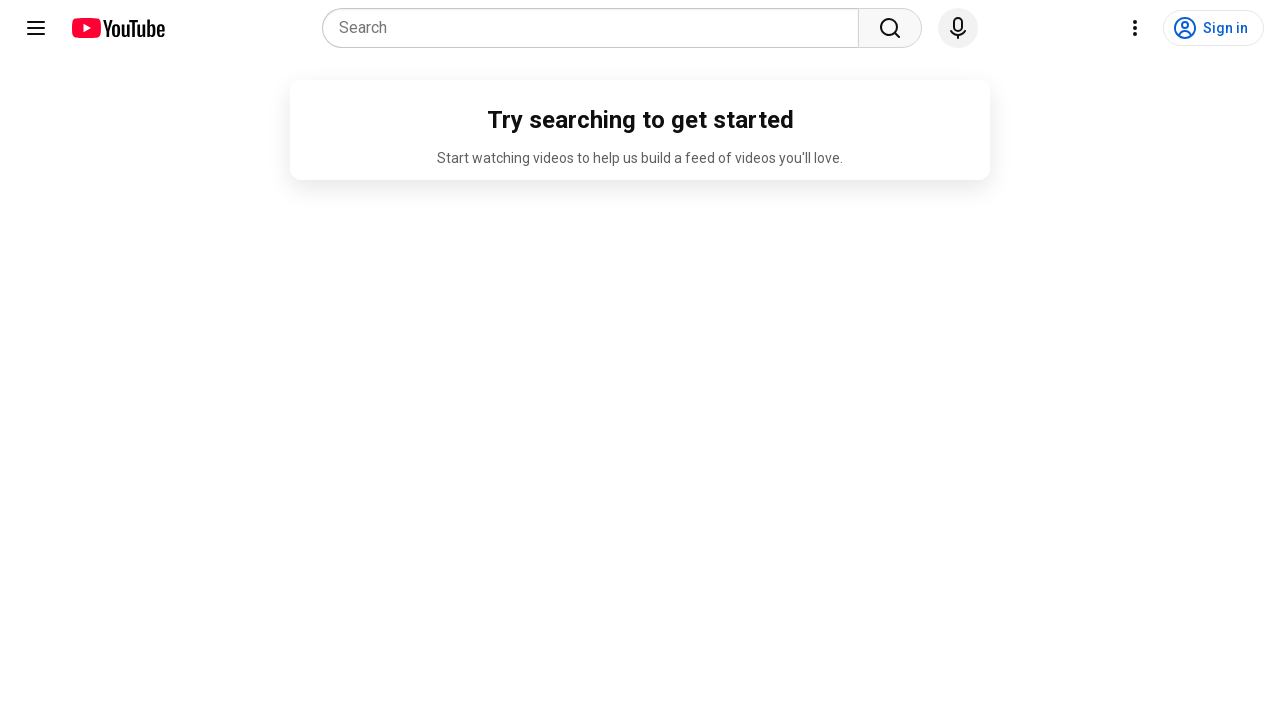

Navigated to YouTube homepage
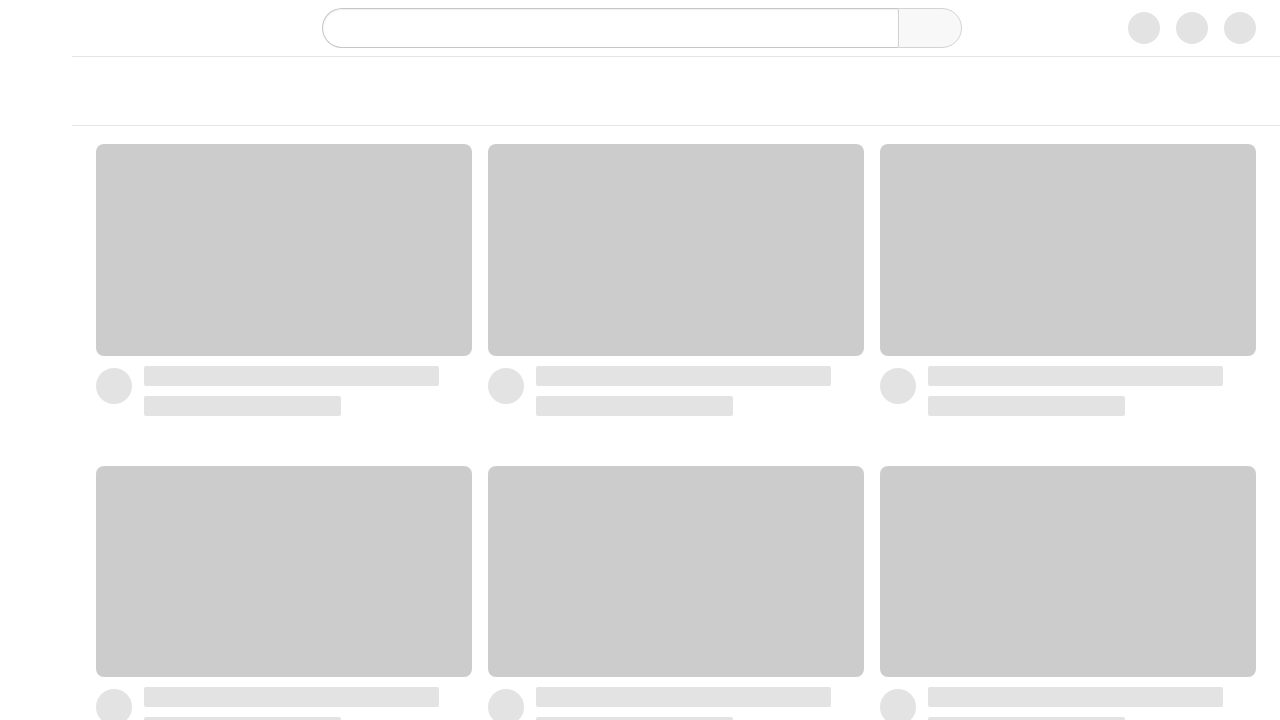

Guide/menu icon element is present on the page
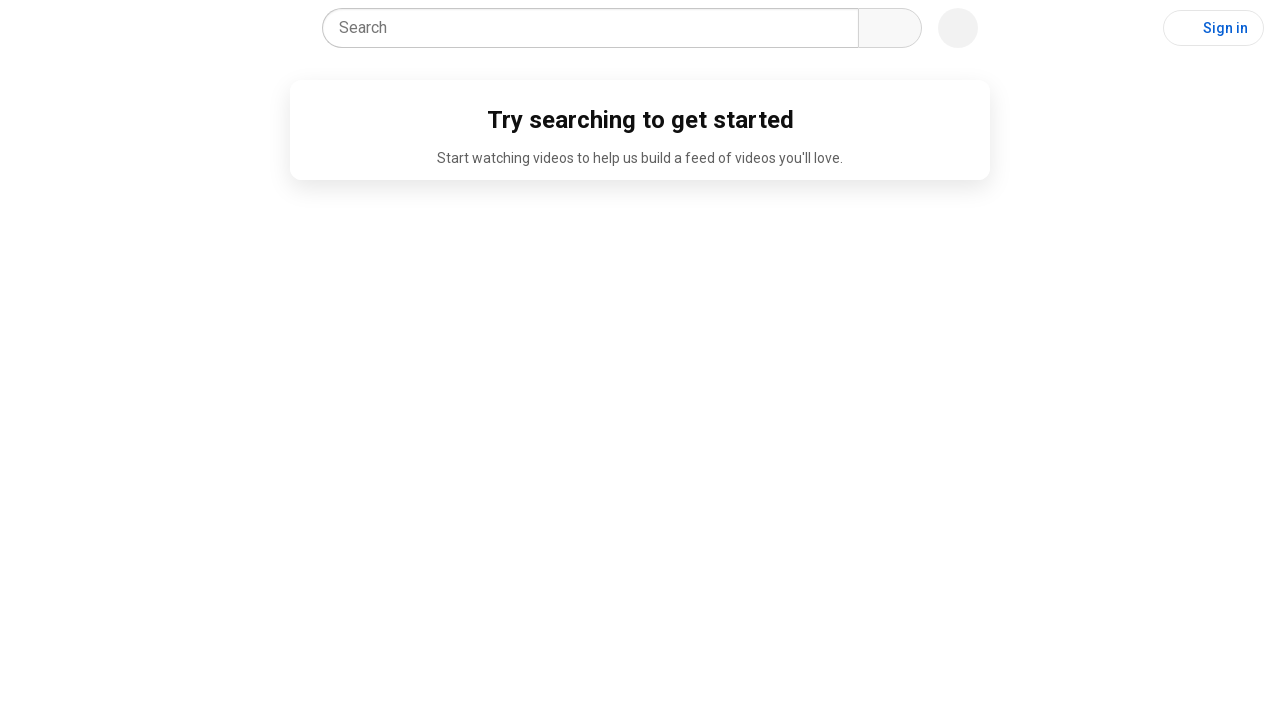

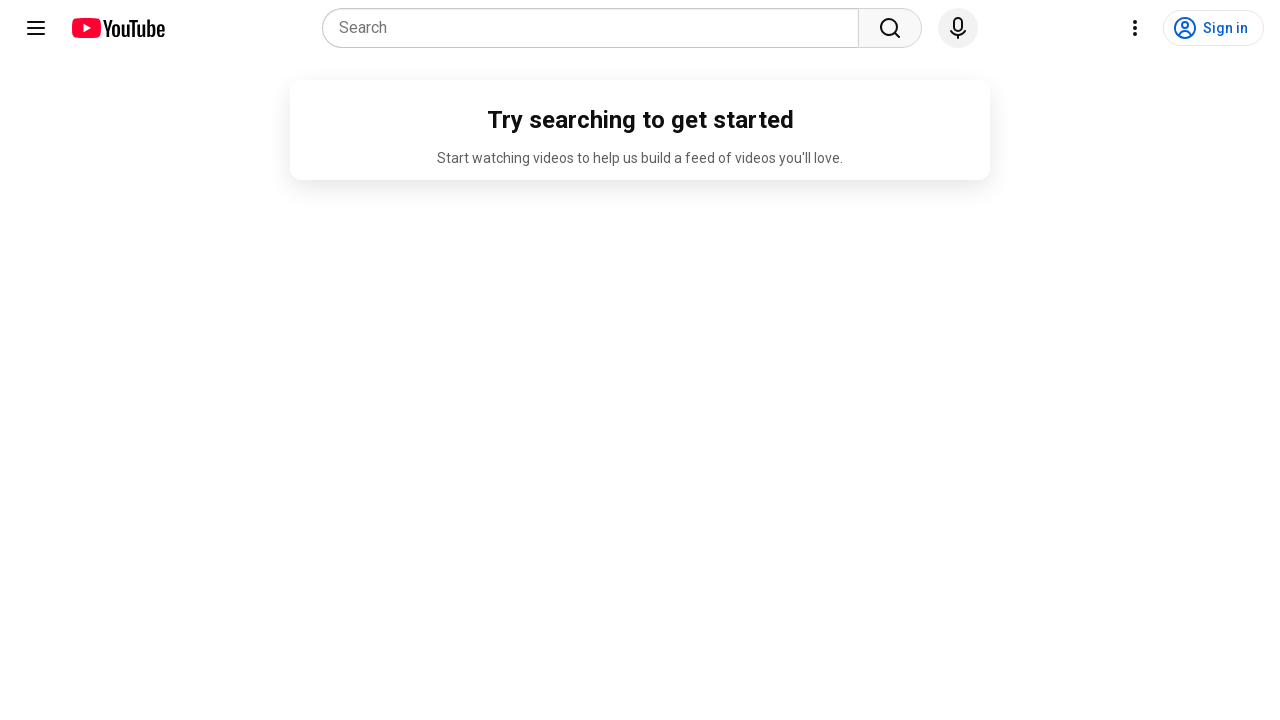